Tests confirm popup handling by clicking the Confirm Popup button, verifying the dialog message, and dismissing the confirmation

Starting URL: https://practice-automation.com/popups/

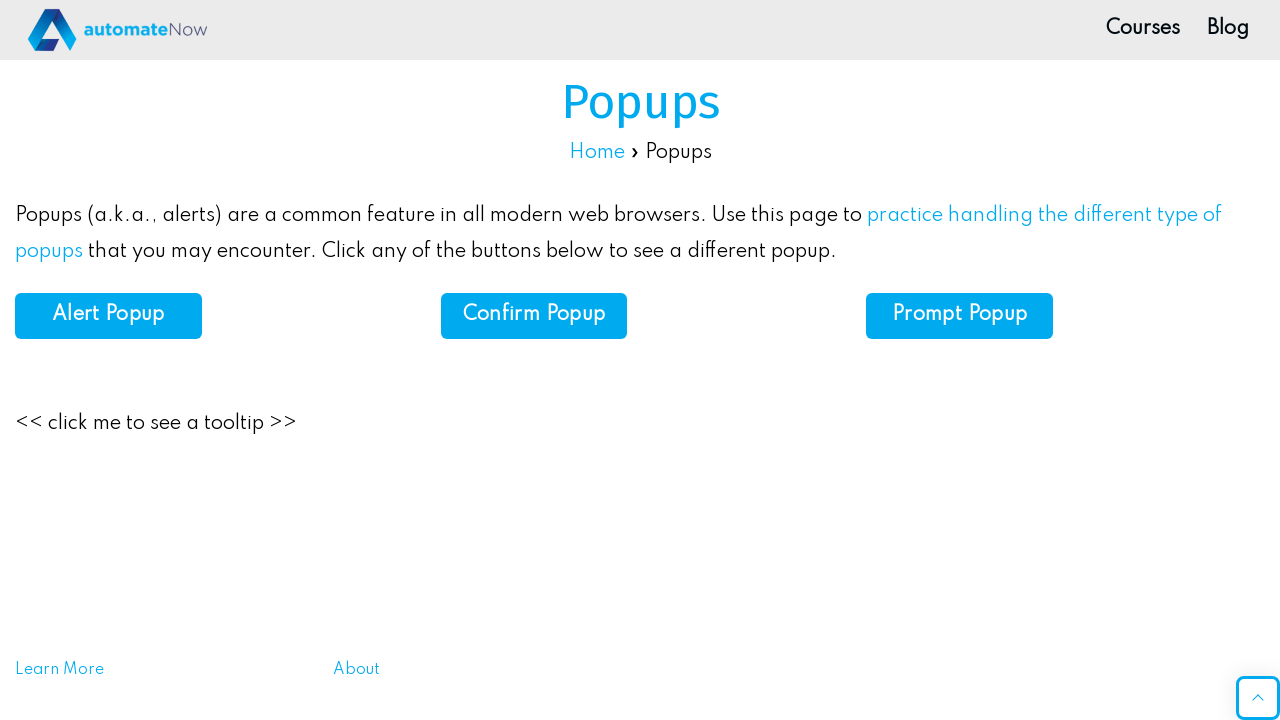

Verified confirm dialog message: 'OK or Cancel, which will it be?'
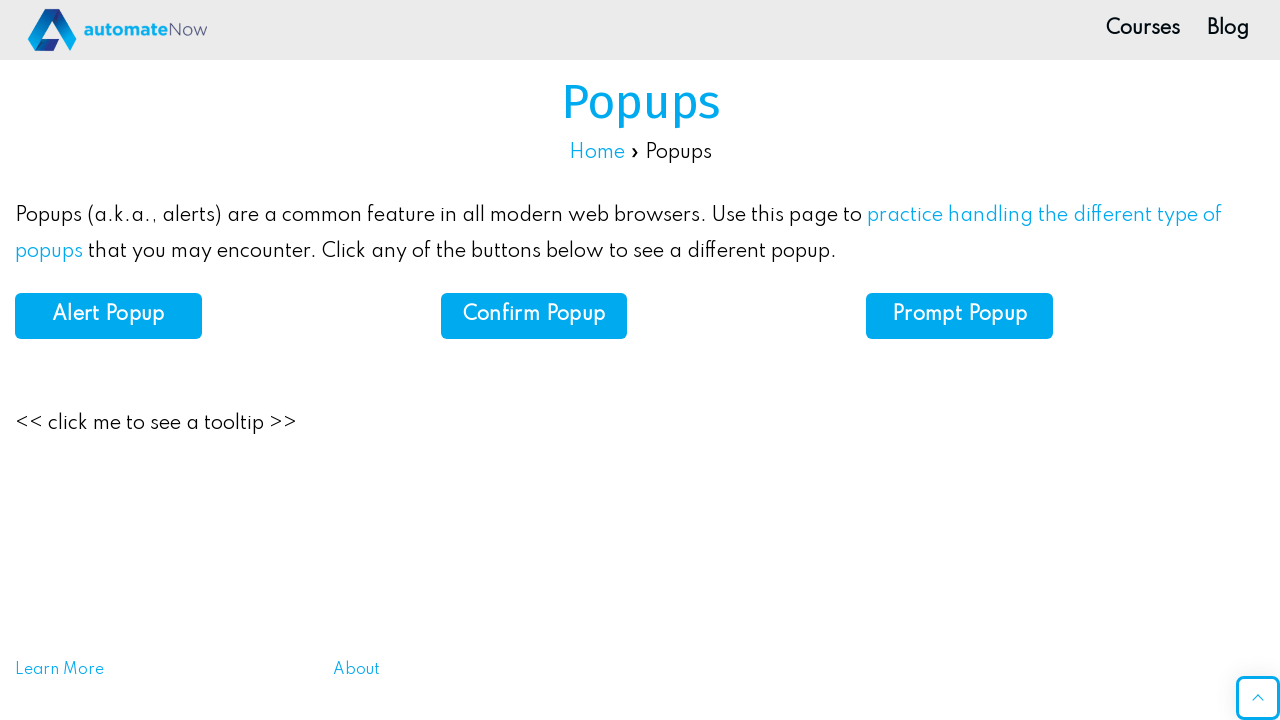

Clicked the Confirm Popup button at (534, 316) on internal:role=button[name="Confirm Popup"i]
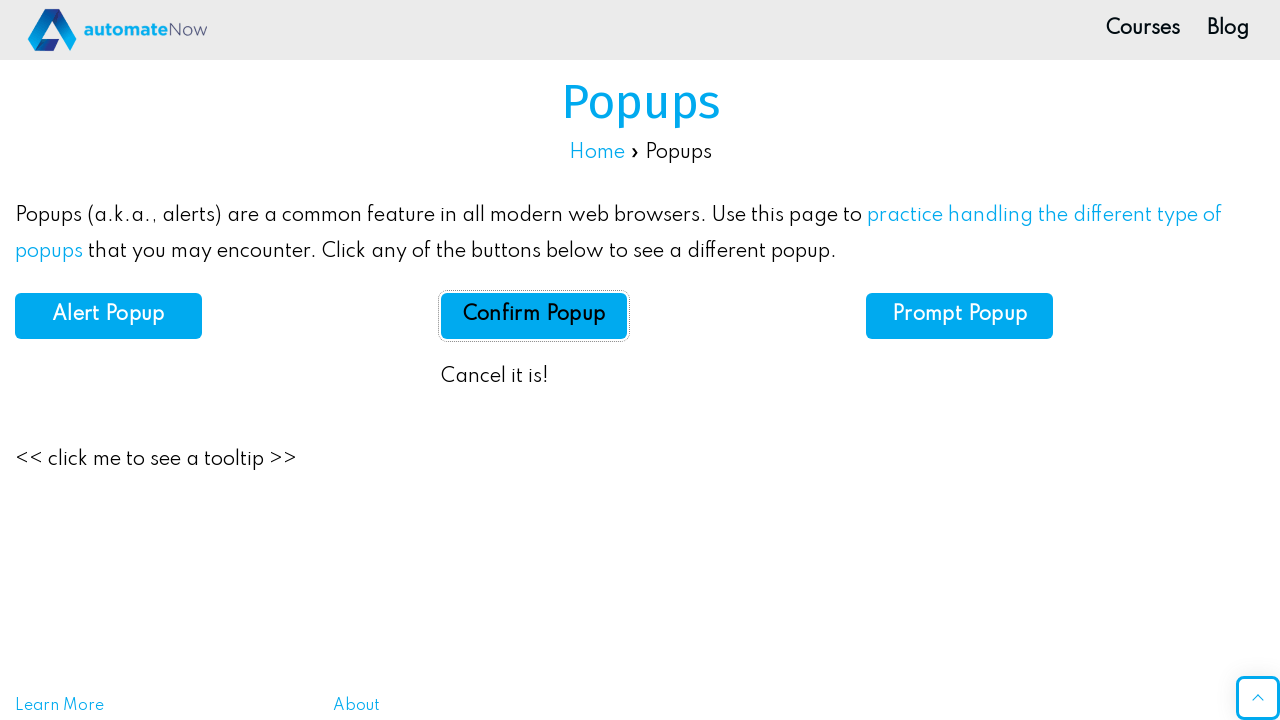

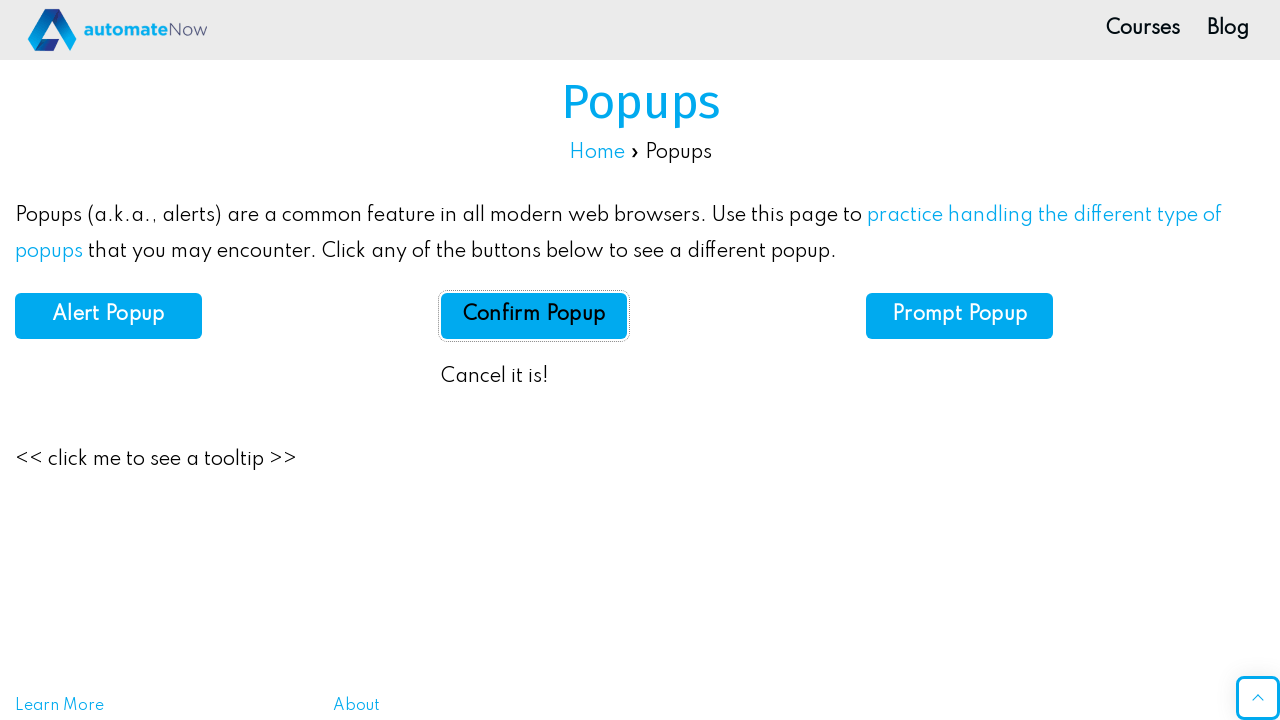